Tests a sample todo application by selecting the first two items, adding a new todo item with custom text, and verifying the item was added successfully.

Starting URL: https://lambdatest.github.io/sample-todo-app/

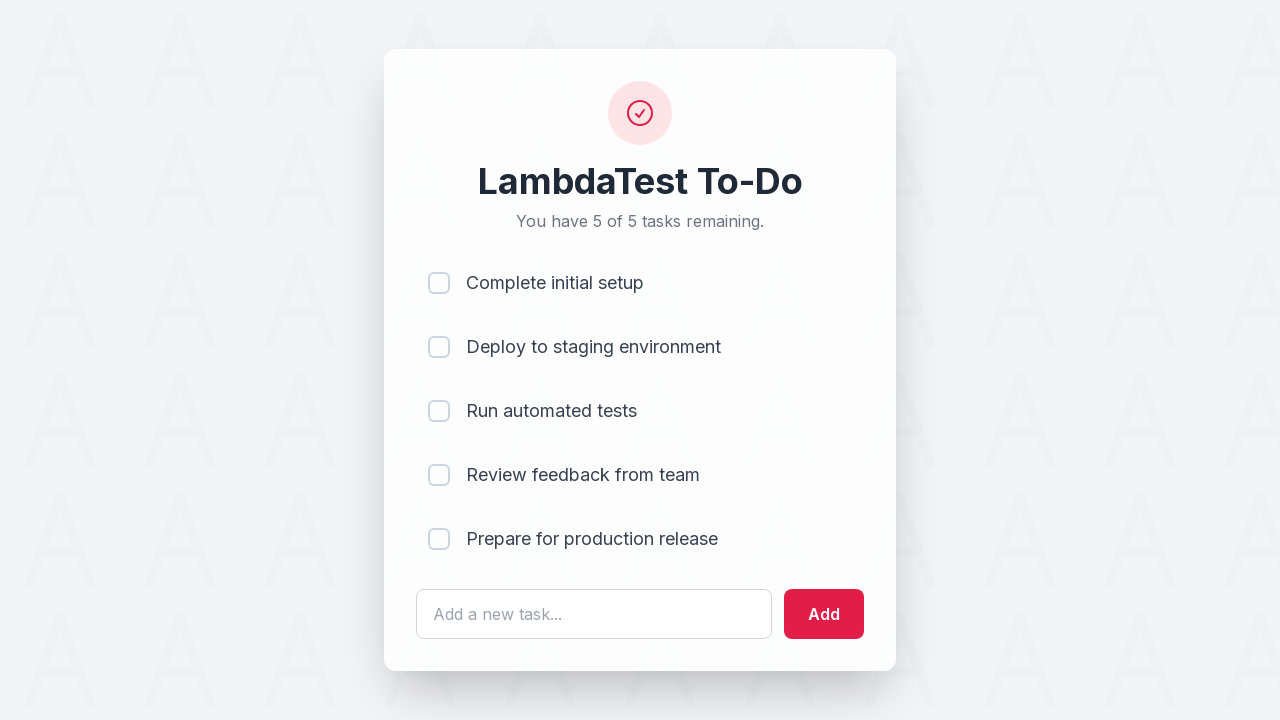

Clicked first todo item checkbox at (439, 283) on input[name='li1']
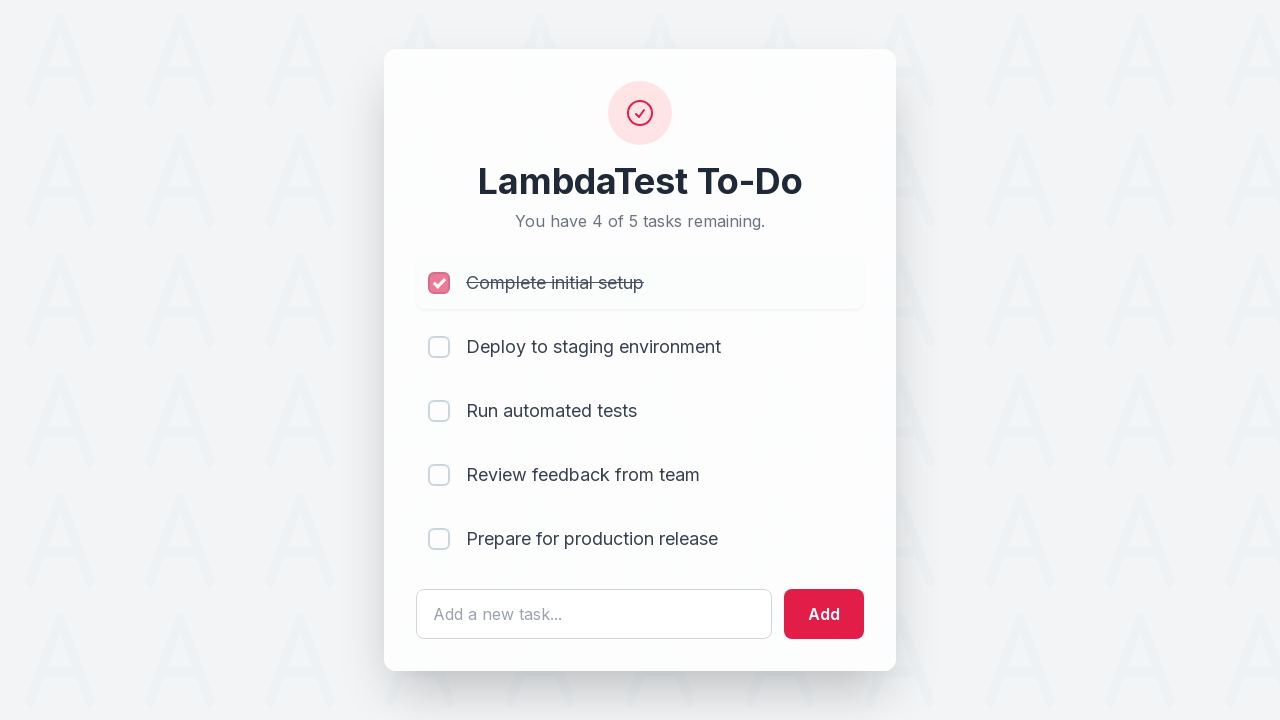

Clicked second todo item checkbox at (439, 347) on input[name='li2']
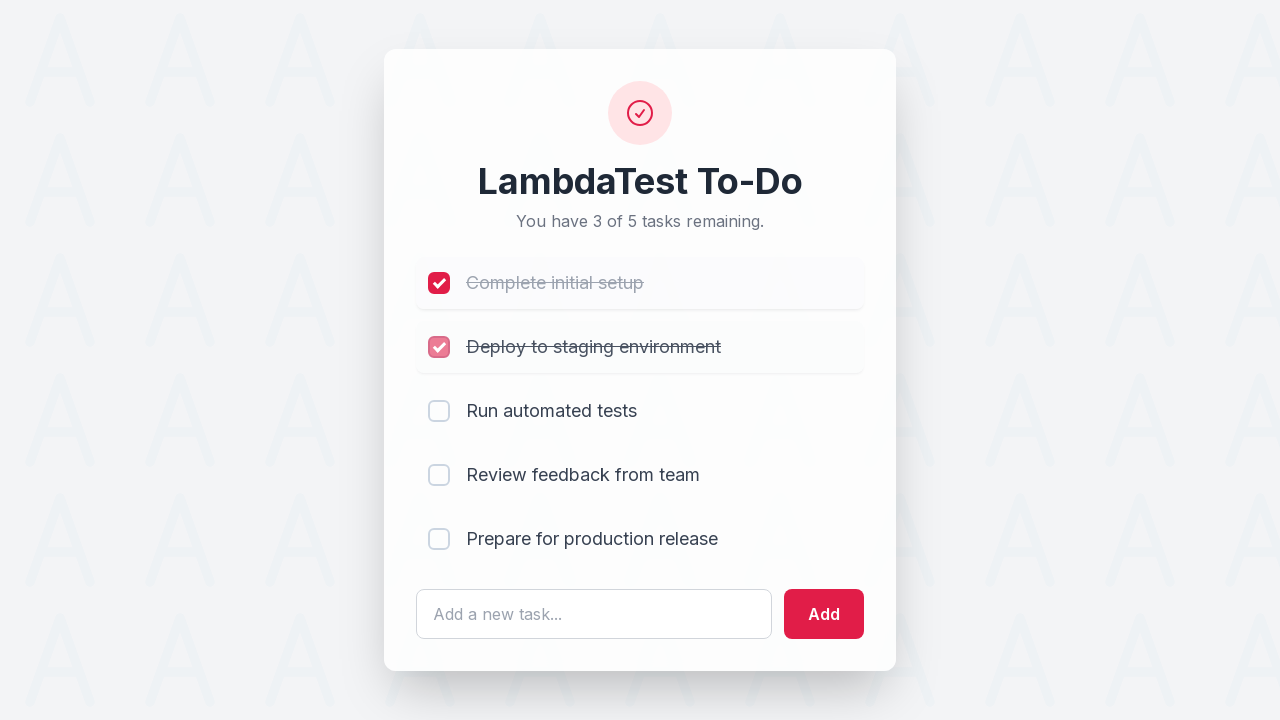

Cleared the todo input field on #sampletodotext
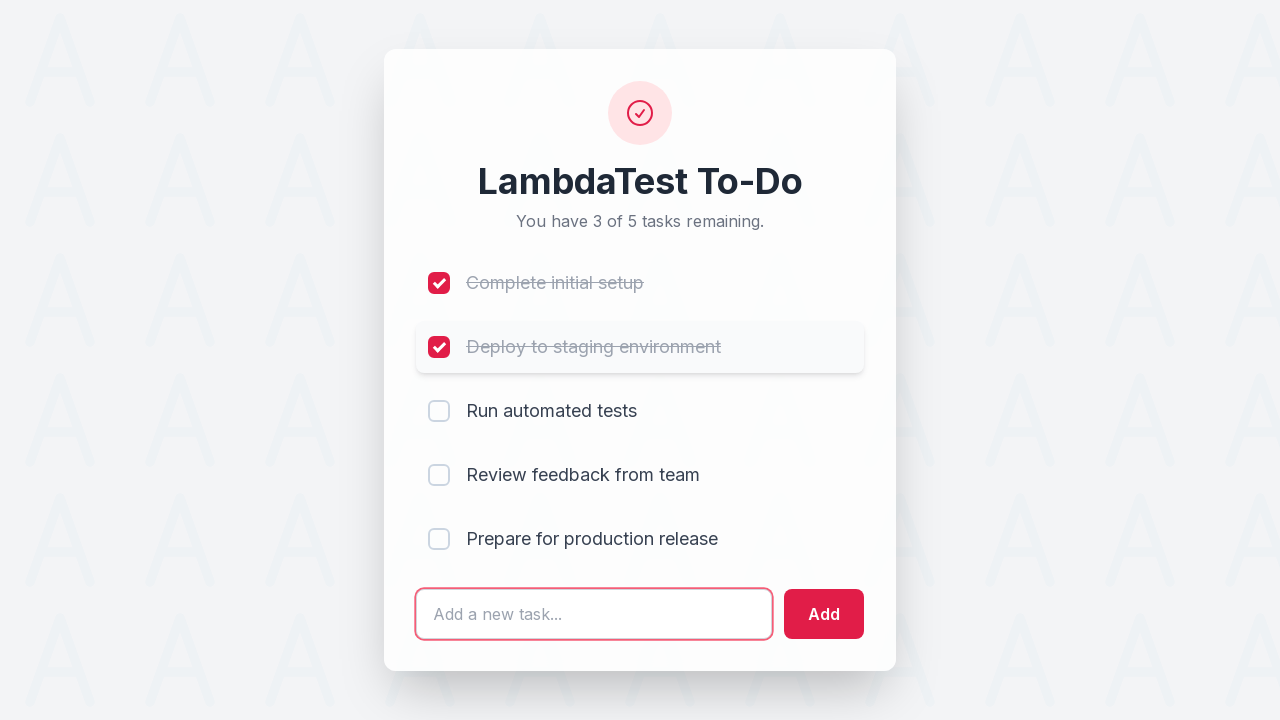

Filled input field with new todo text 'Yey, Let's add it to list' on #sampletodotext
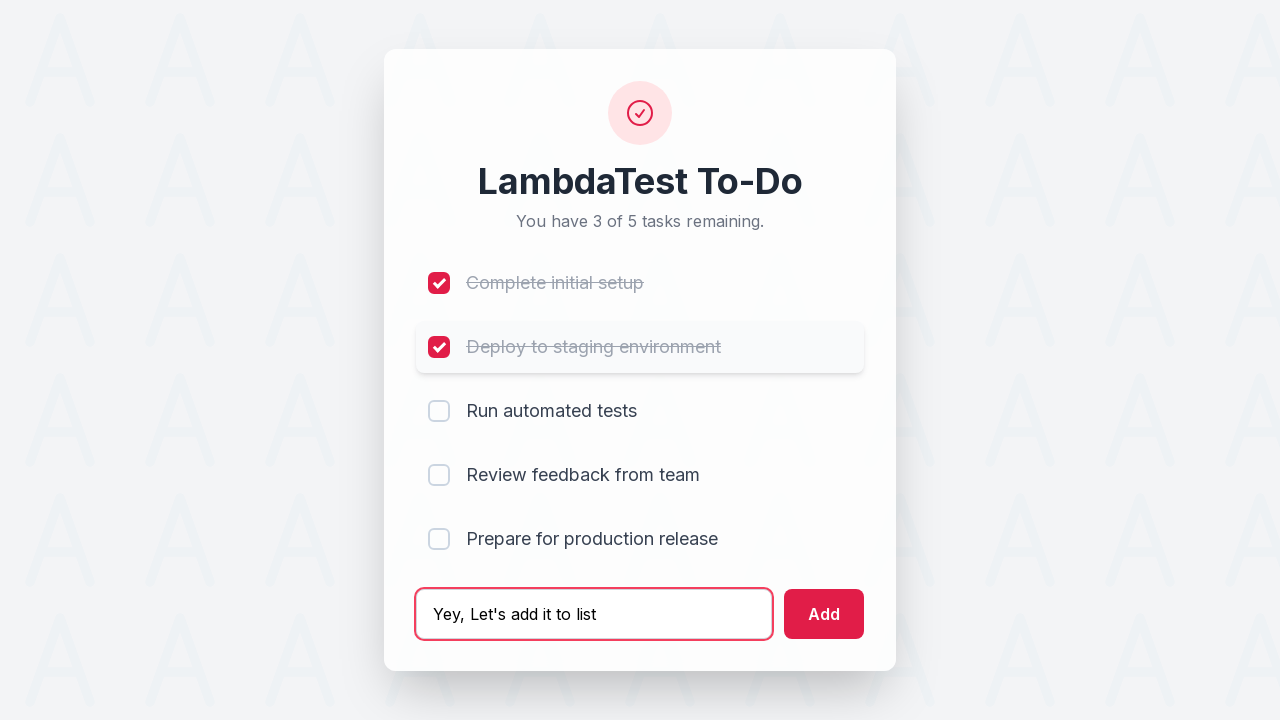

Clicked add button to create new todo item at (824, 614) on #addbutton
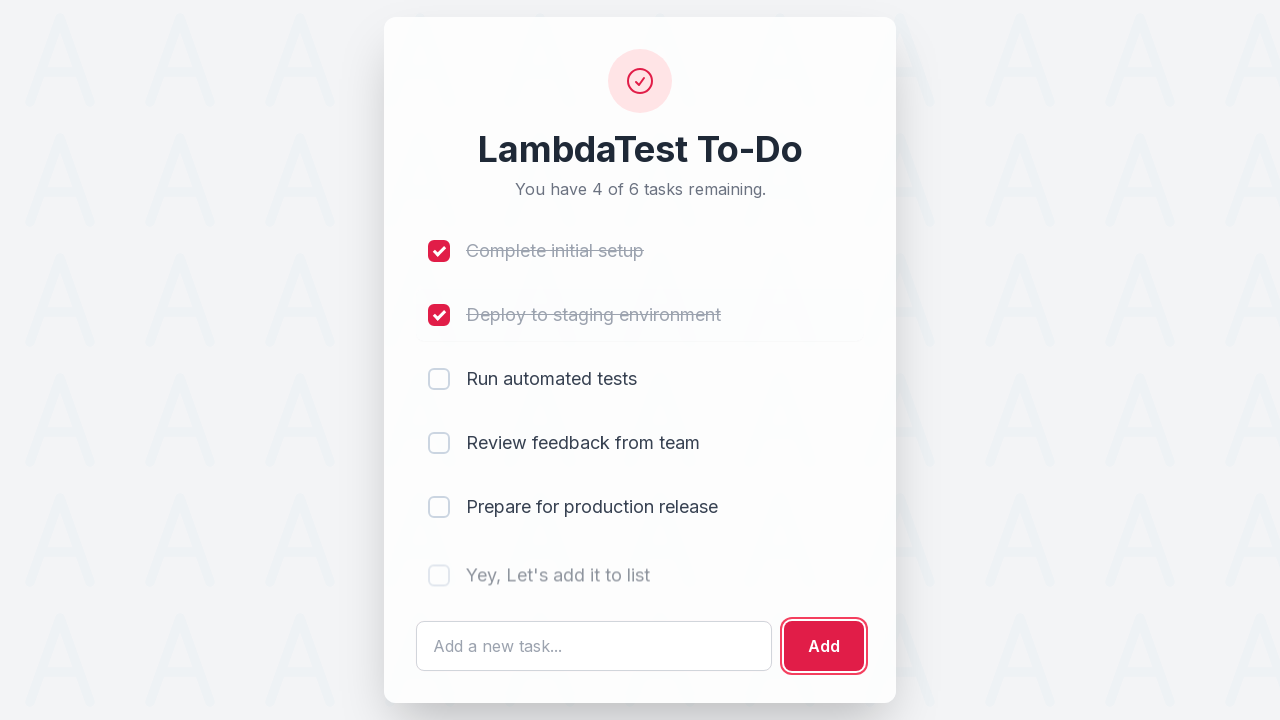

Waited for new todo item to appear in the list
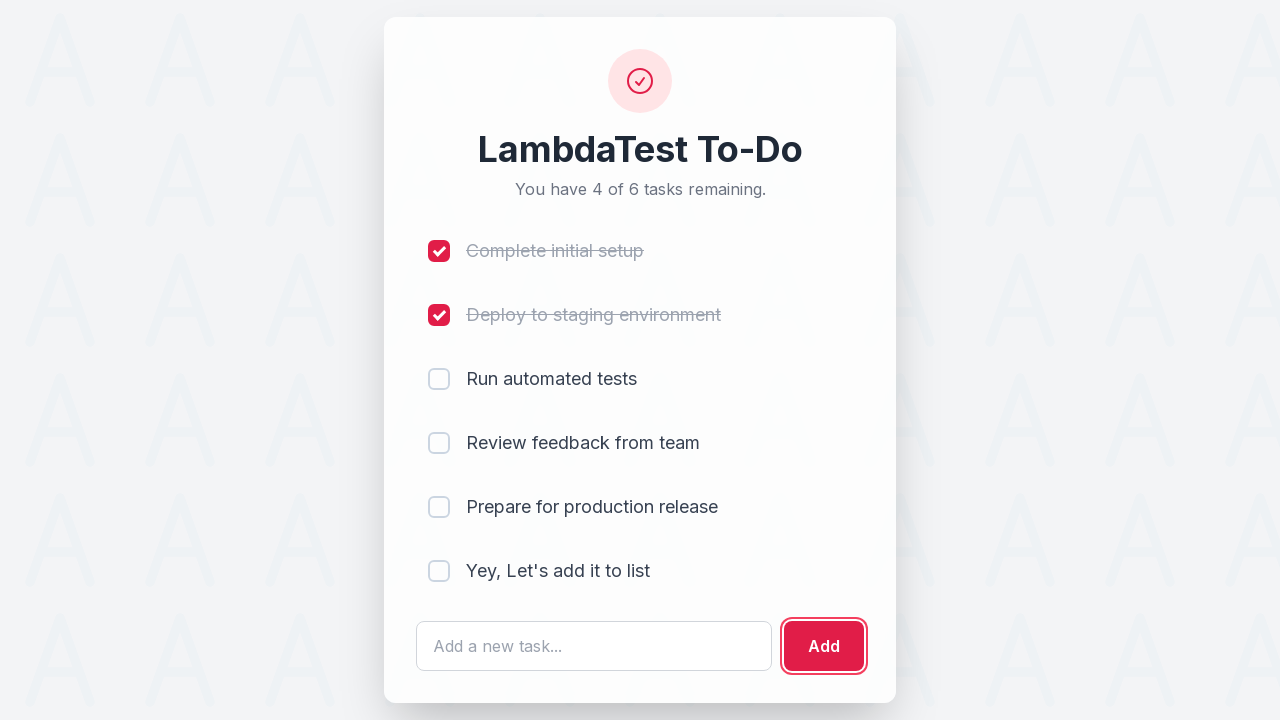

Retrieved text content of the new todo item
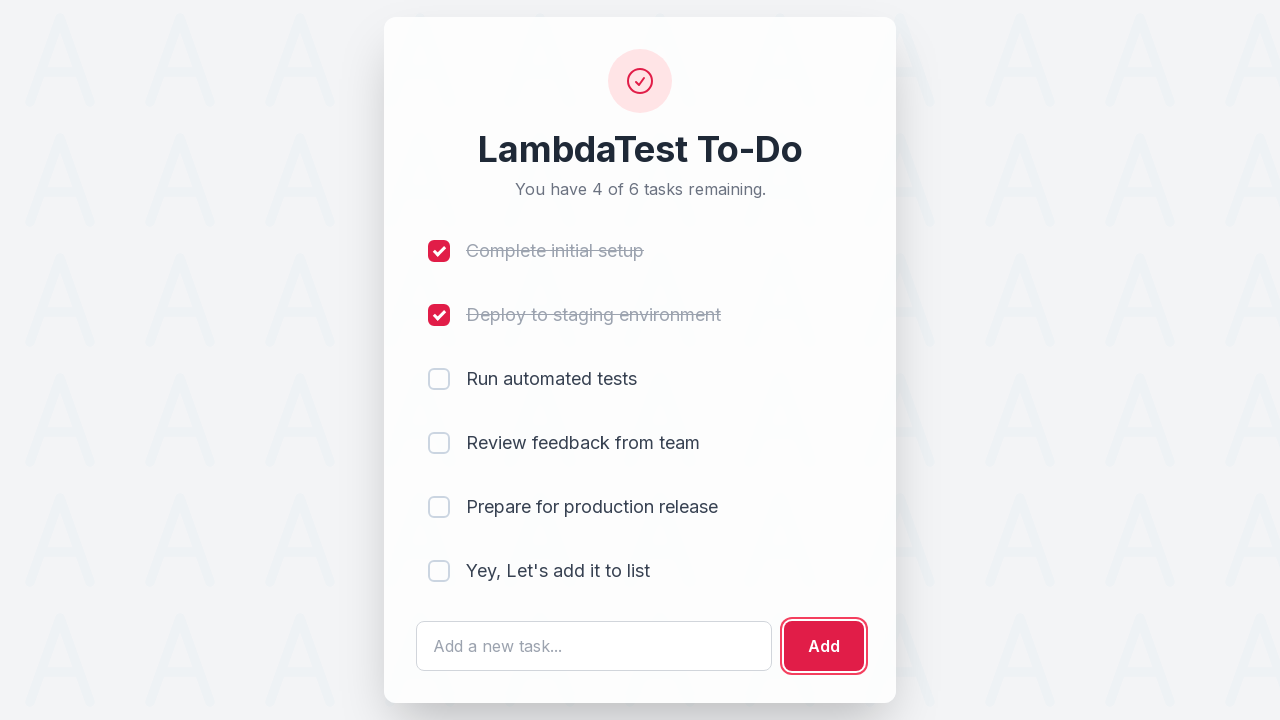

Verified new todo item text matches expected content
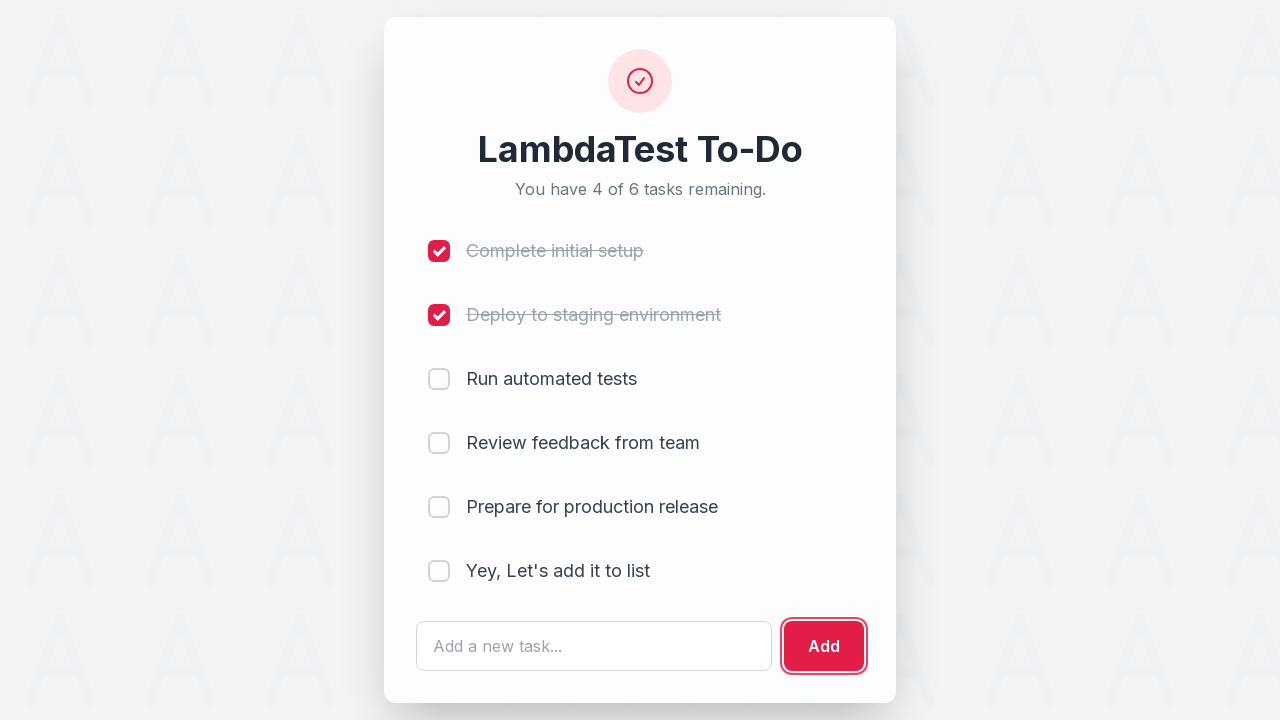

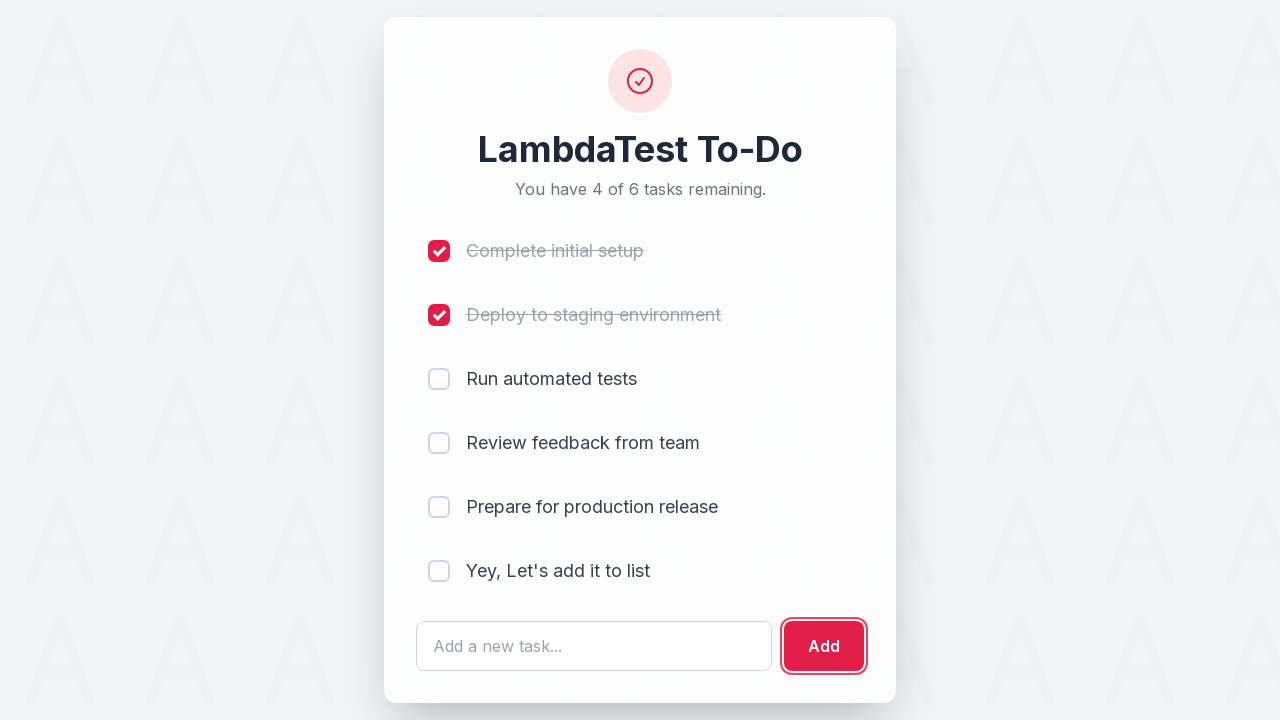